Tests updating person information in the web table by editing an existing record

Starting URL: https://demoqa.com/webtables

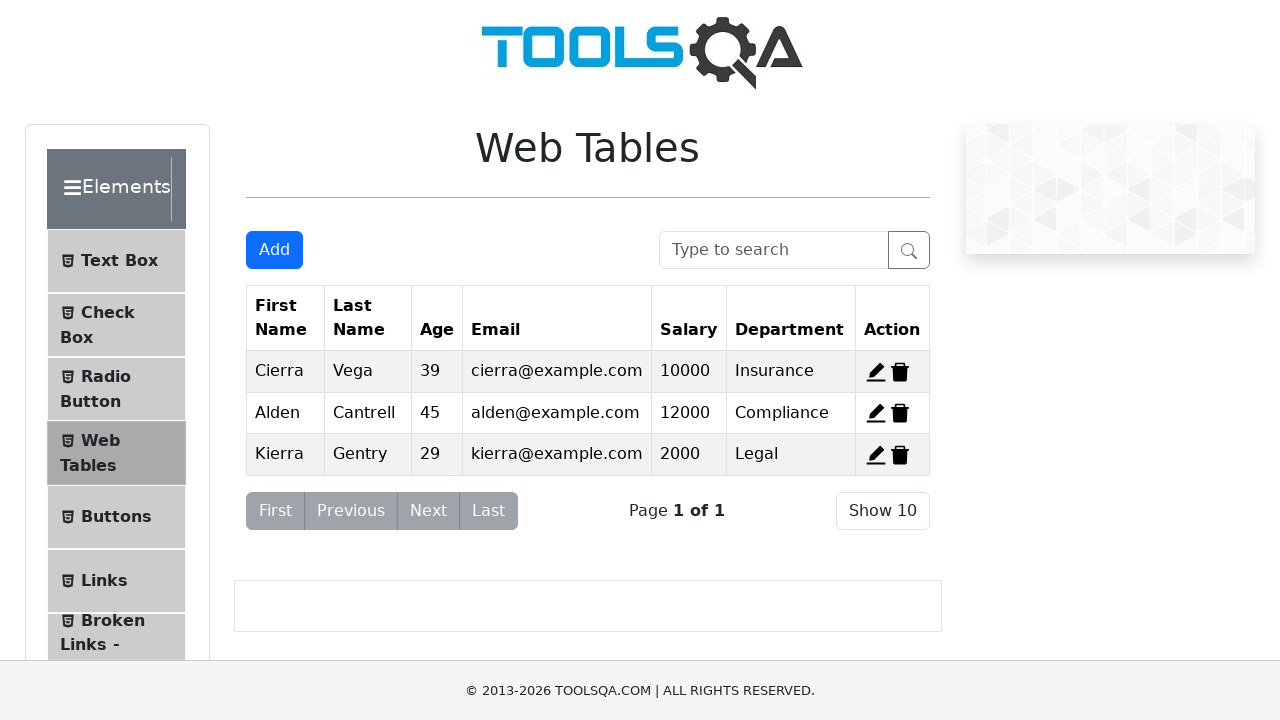

Clicked Add button to open registration form at (274, 250) on #addNewRecordButton
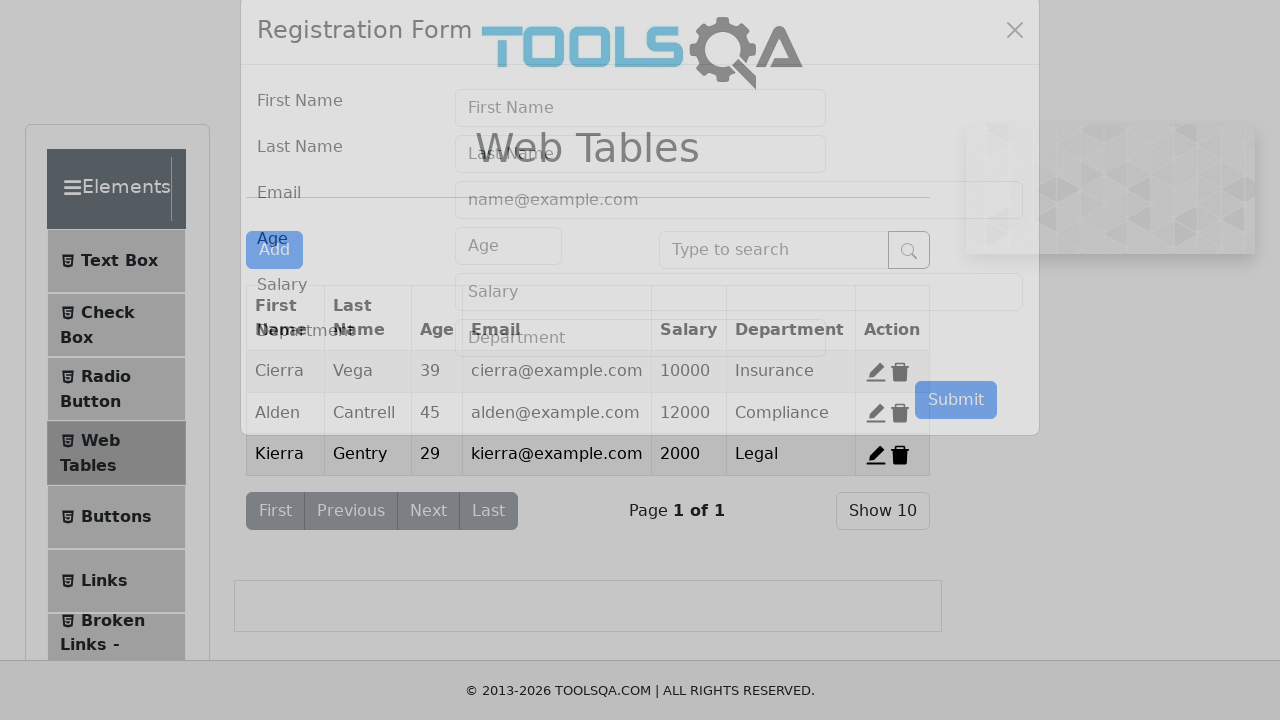

Modal content loaded
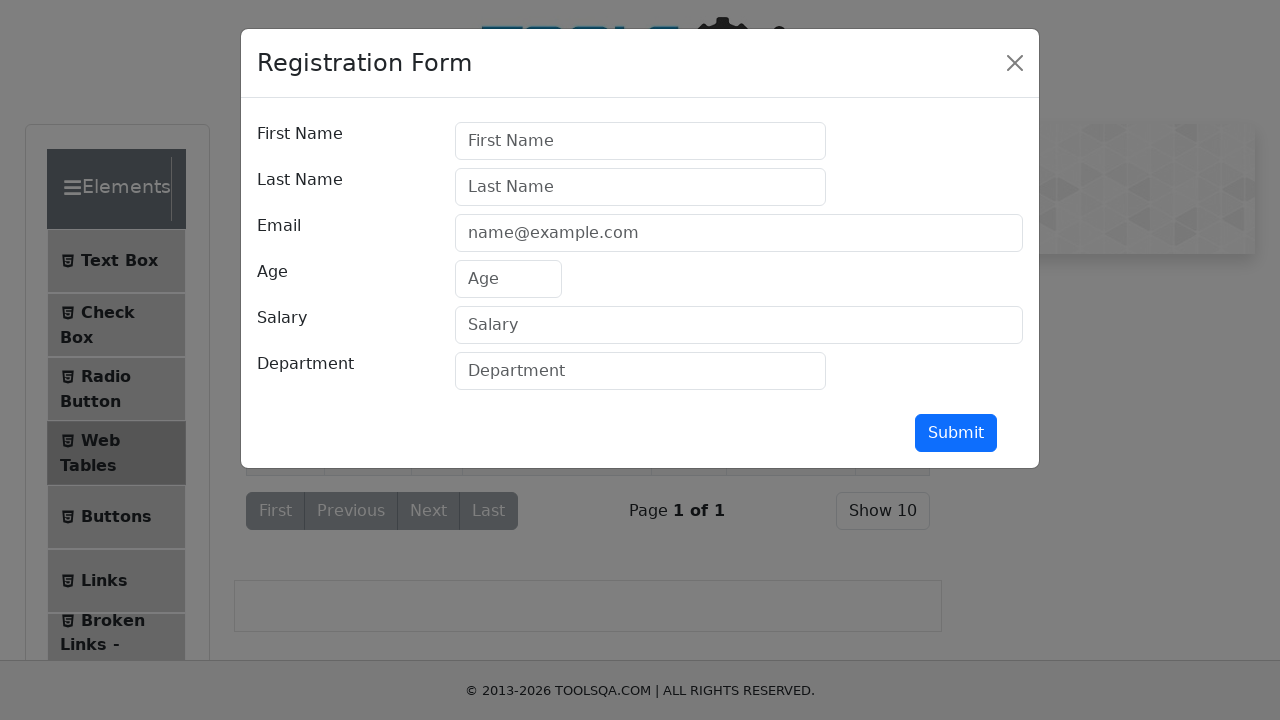

Filled first name field with 'David' on #firstName
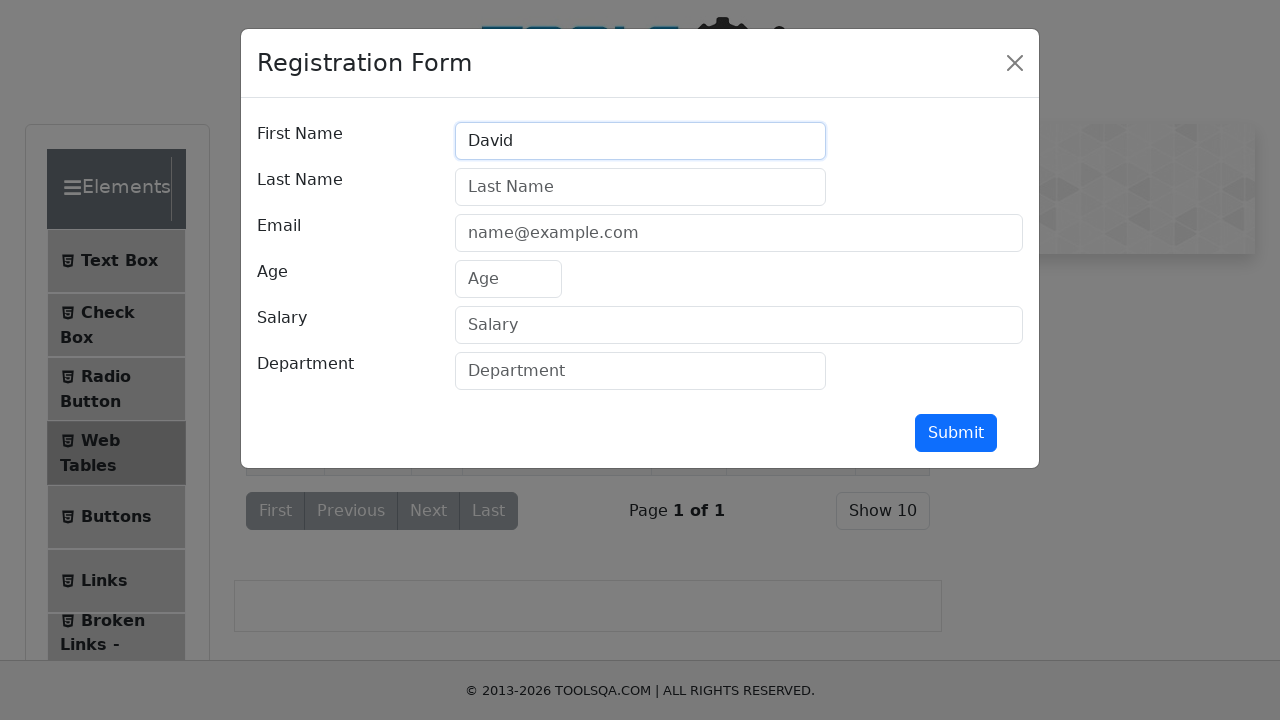

Filled last name field with 'Brown' on #lastName
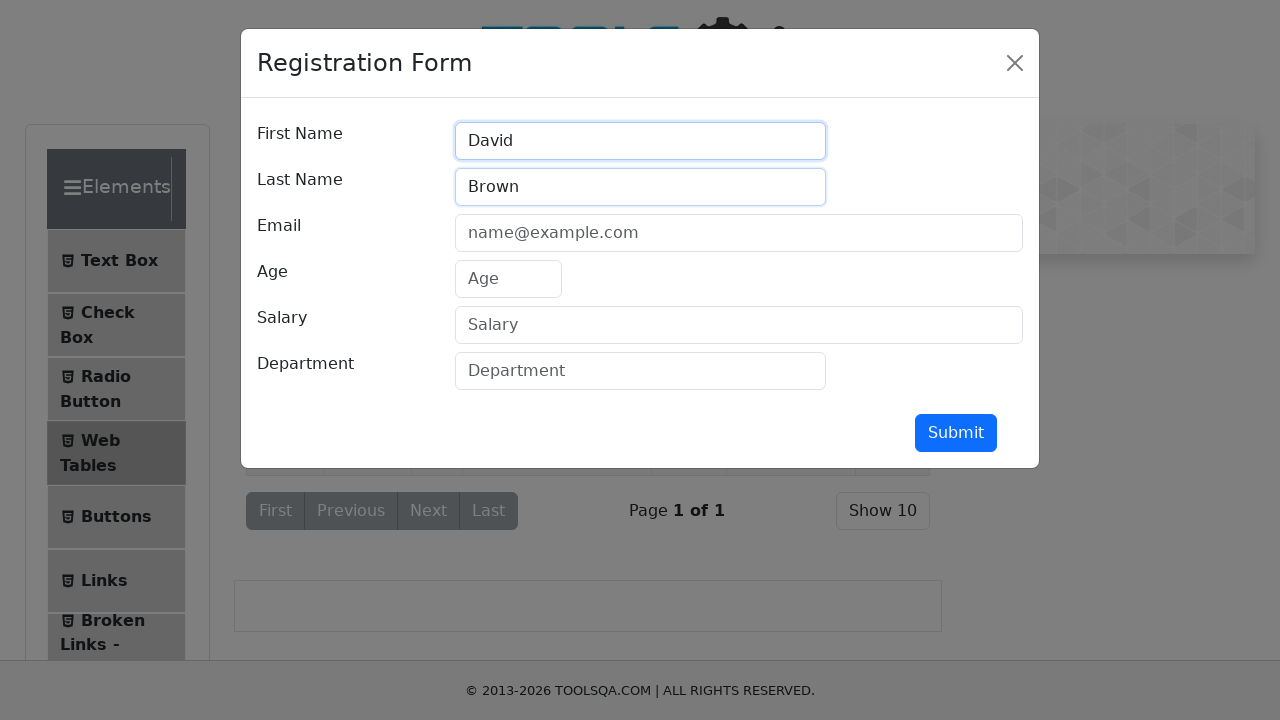

Filled email field with 'david.brown@test.com' on #userEmail
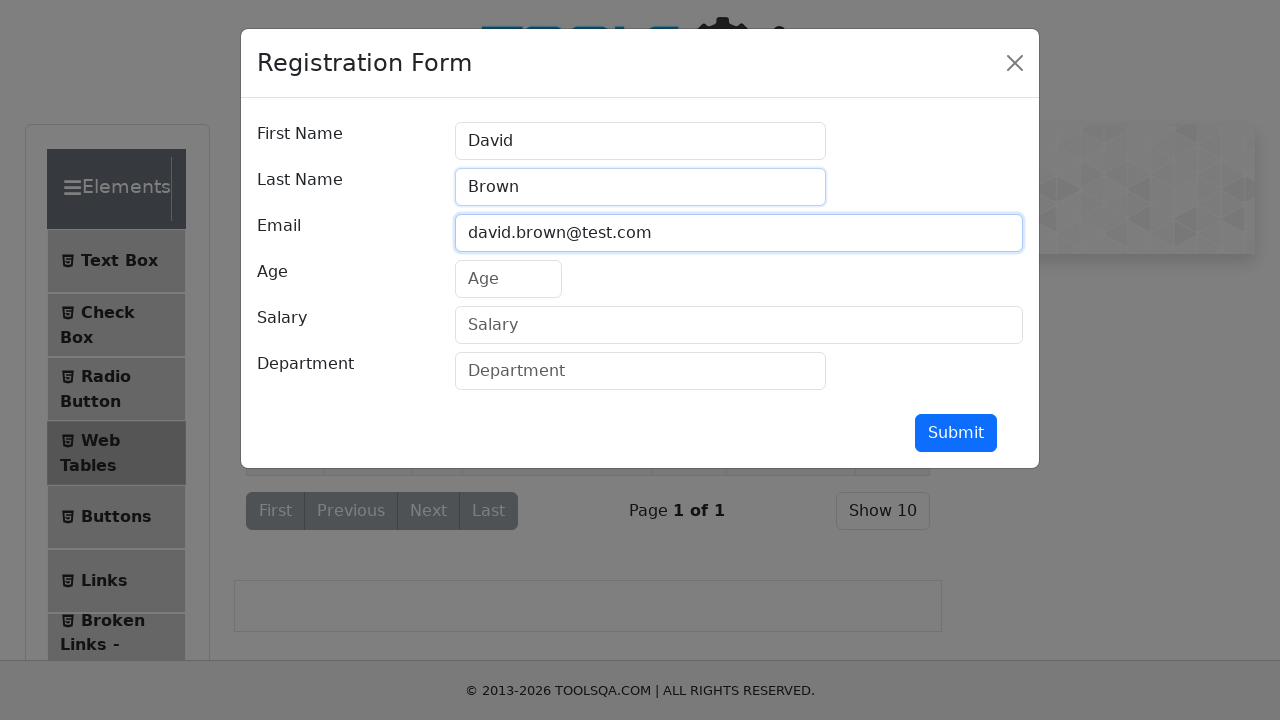

Filled age field with '42' on #age
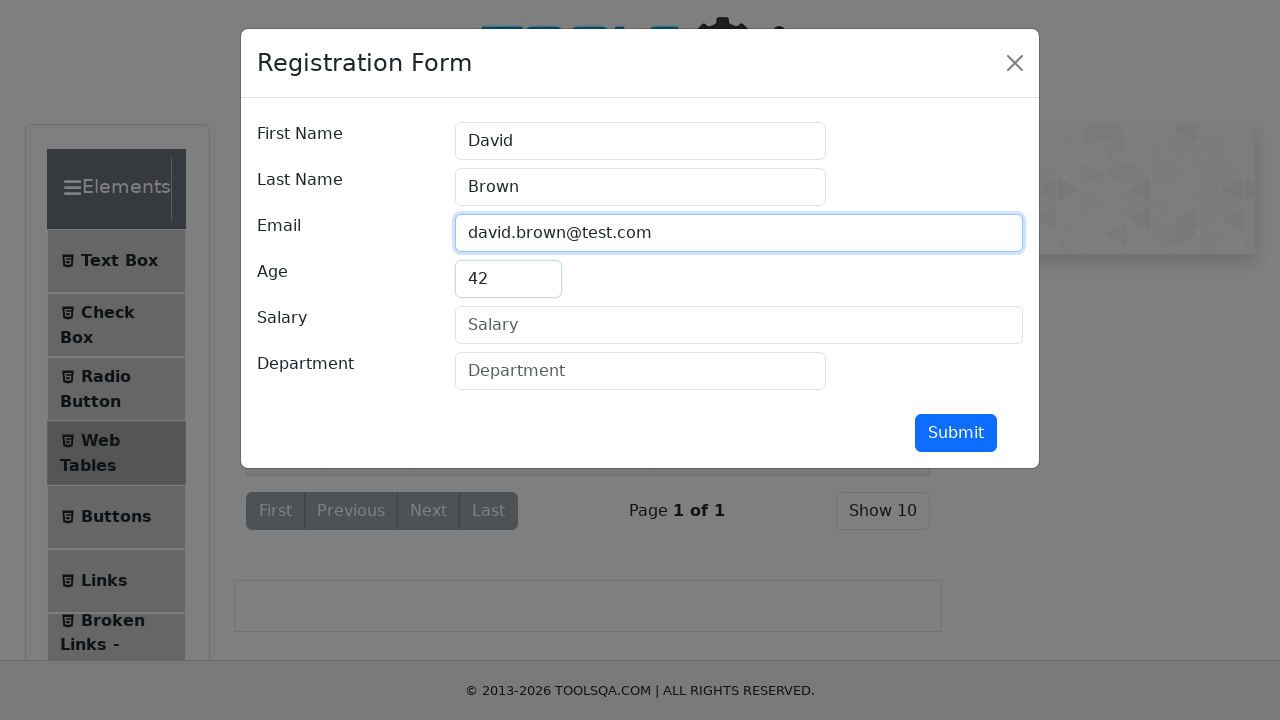

Filled salary field with '85000' on #salary
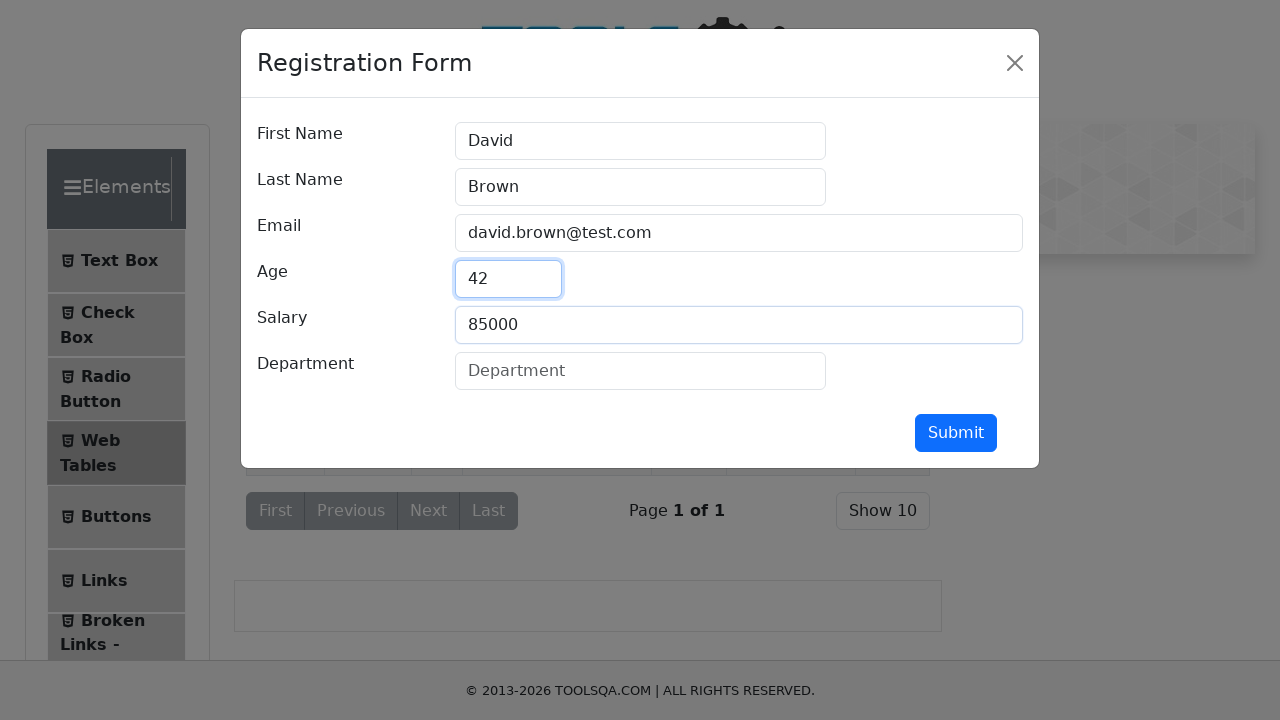

Filled department field with 'Sales' on #department
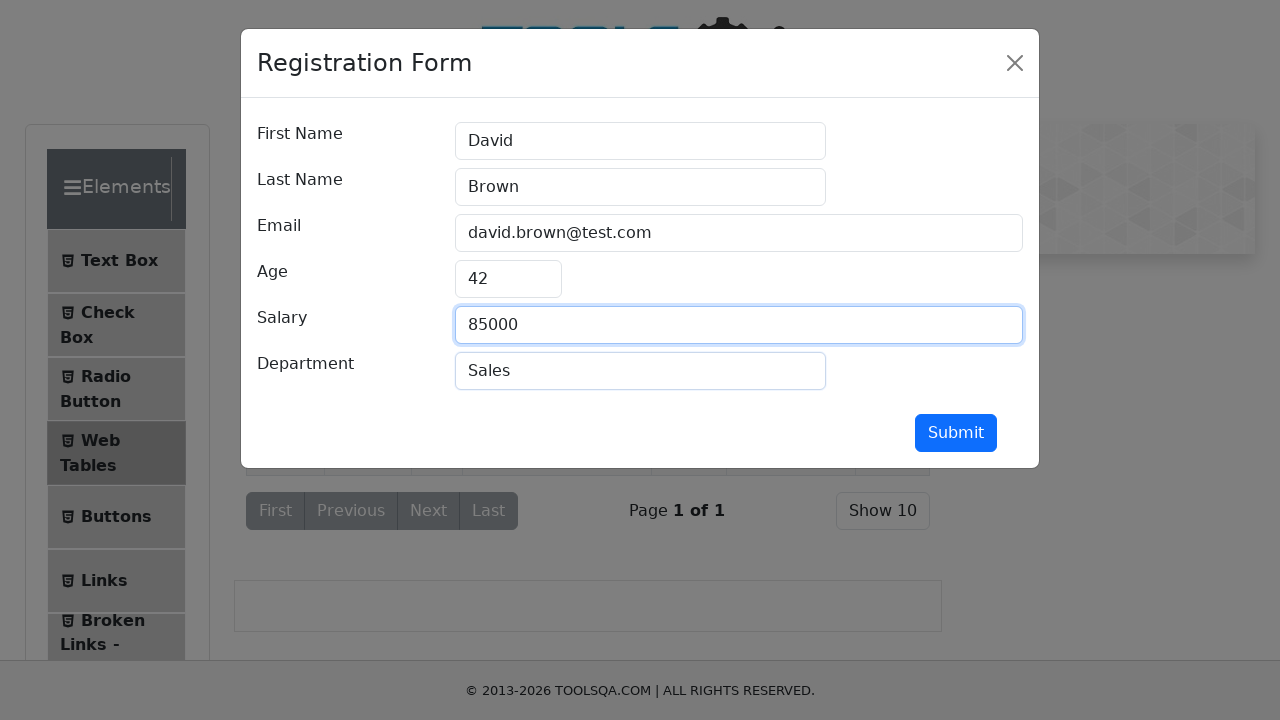

Clicked submit button to create new record at (956, 433) on #submit
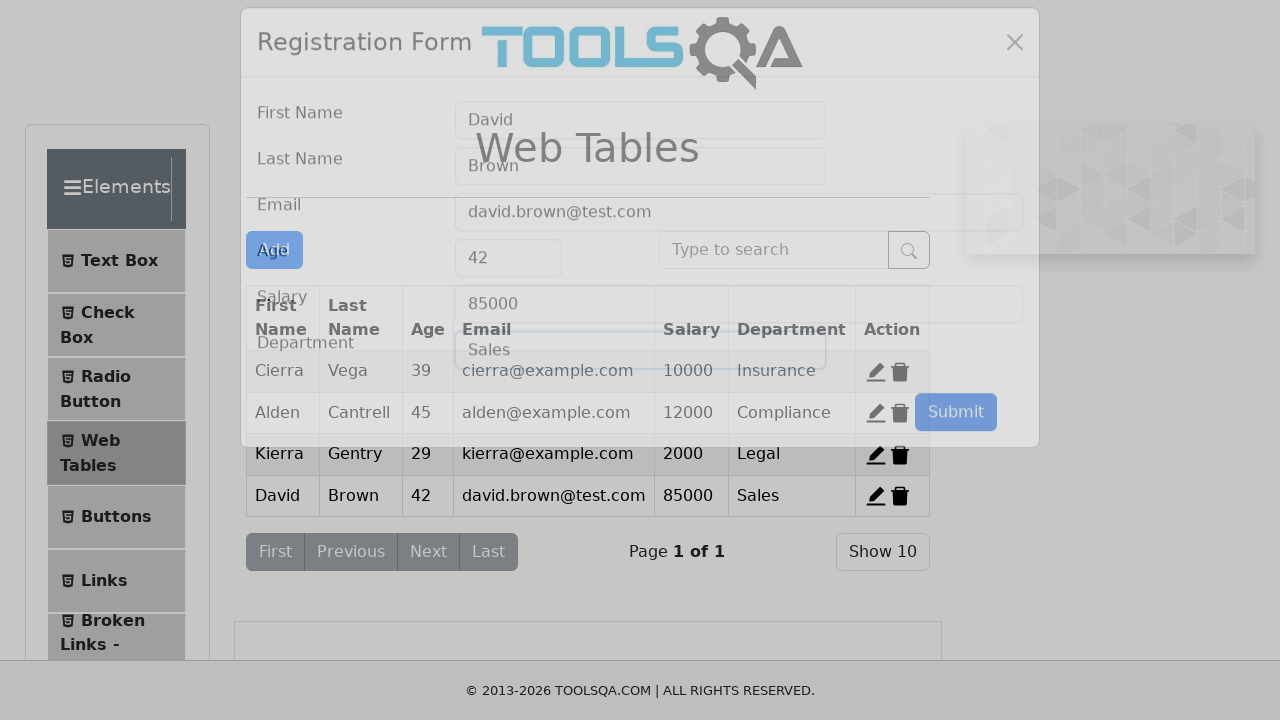

Modal closed after record creation
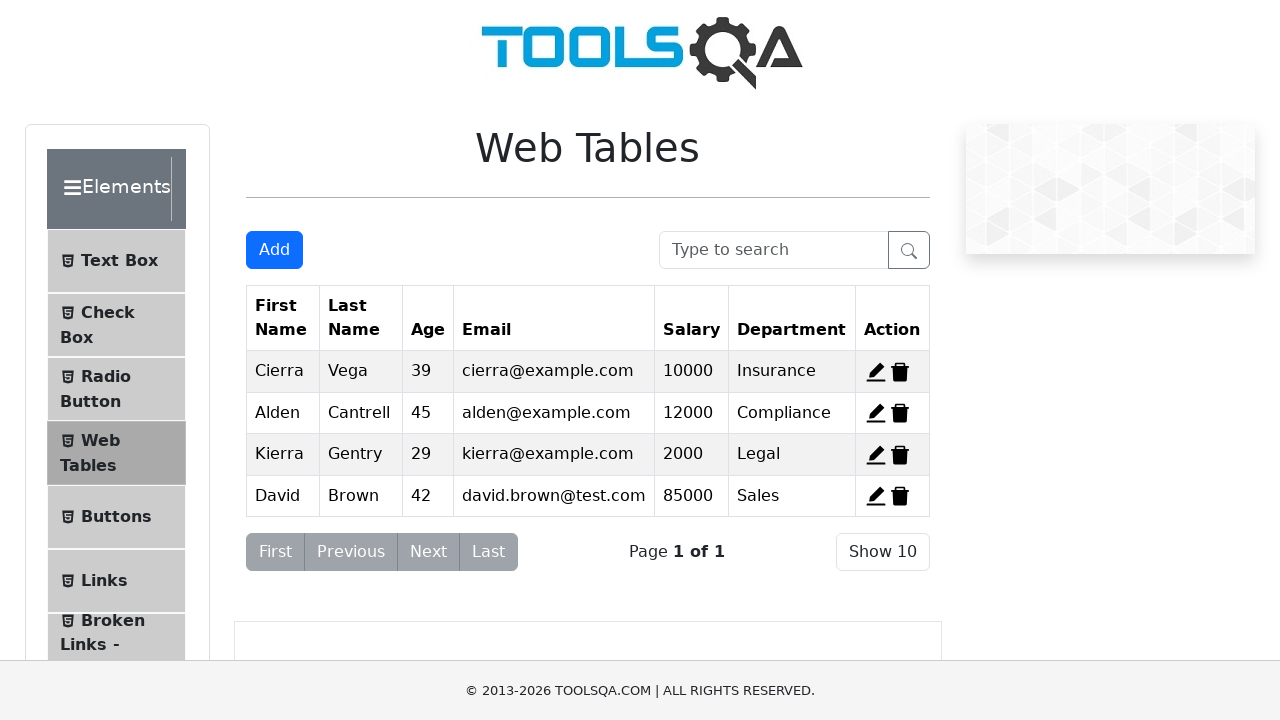

Filled search box with 'Brown' to find the record on #searchBox
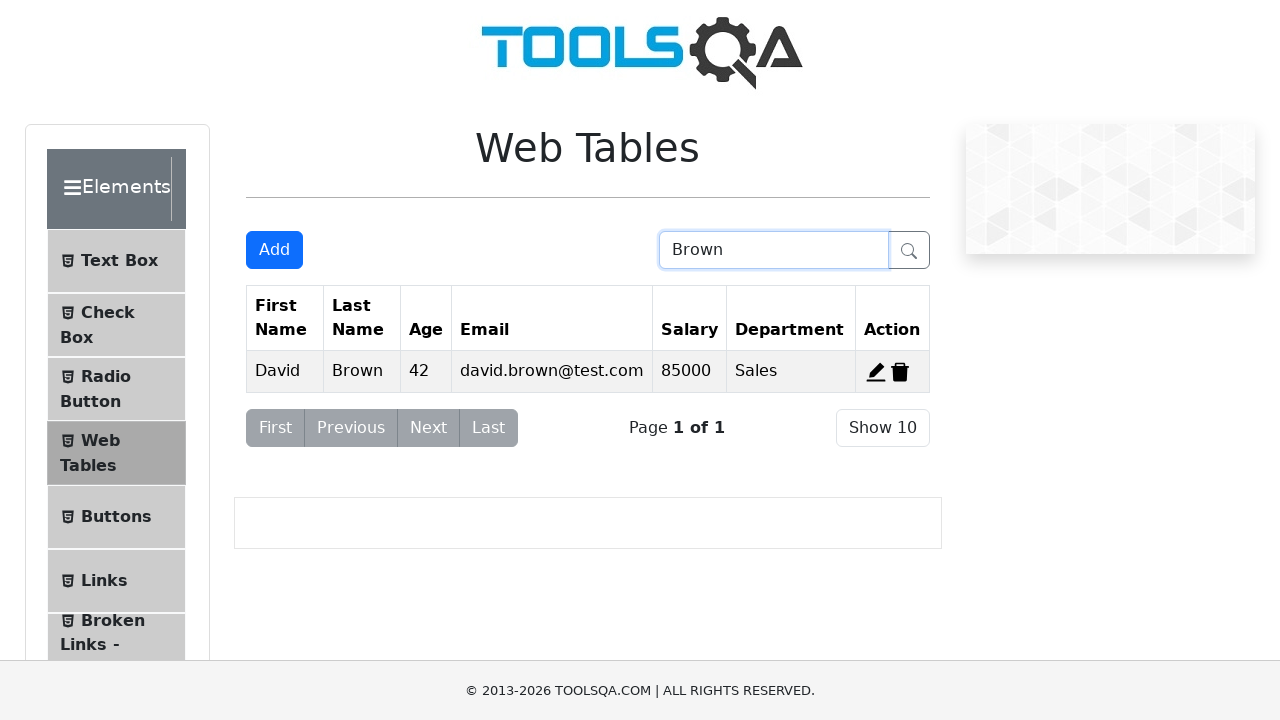

Clicked edit button on the person's record at (876, 372) on #edit-record-4
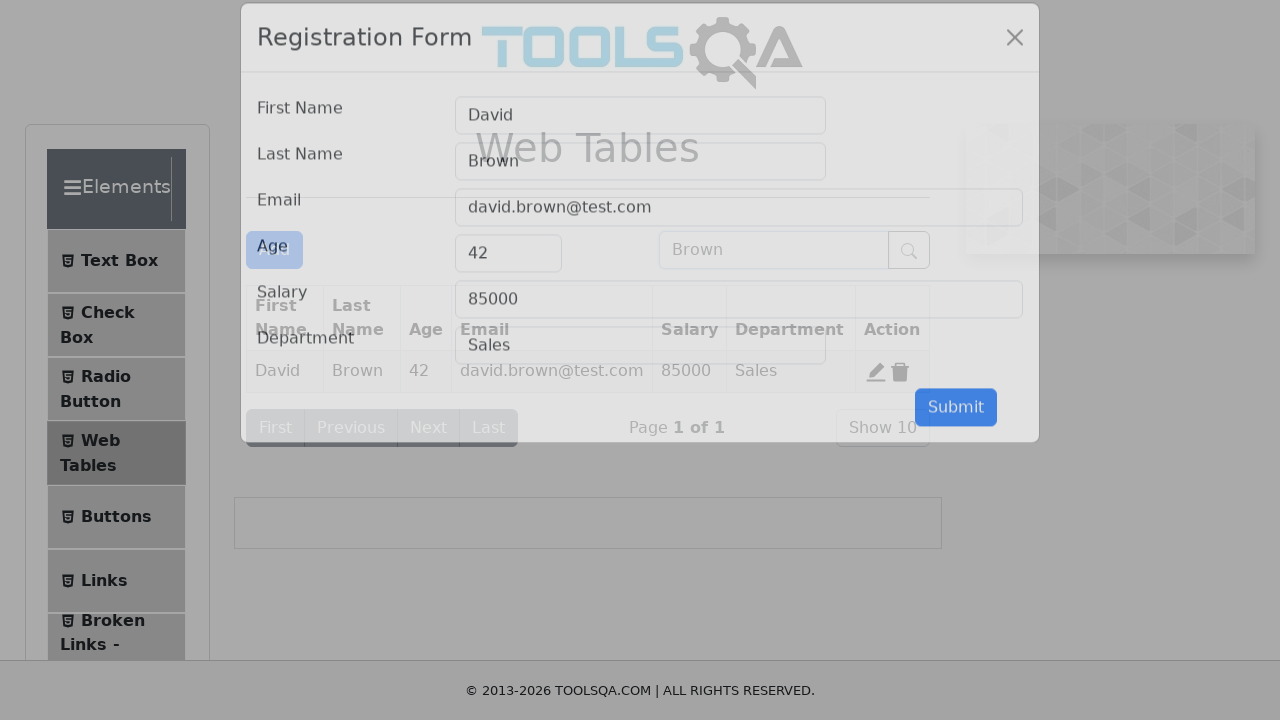

Updated age field from '42' to '43' on #age
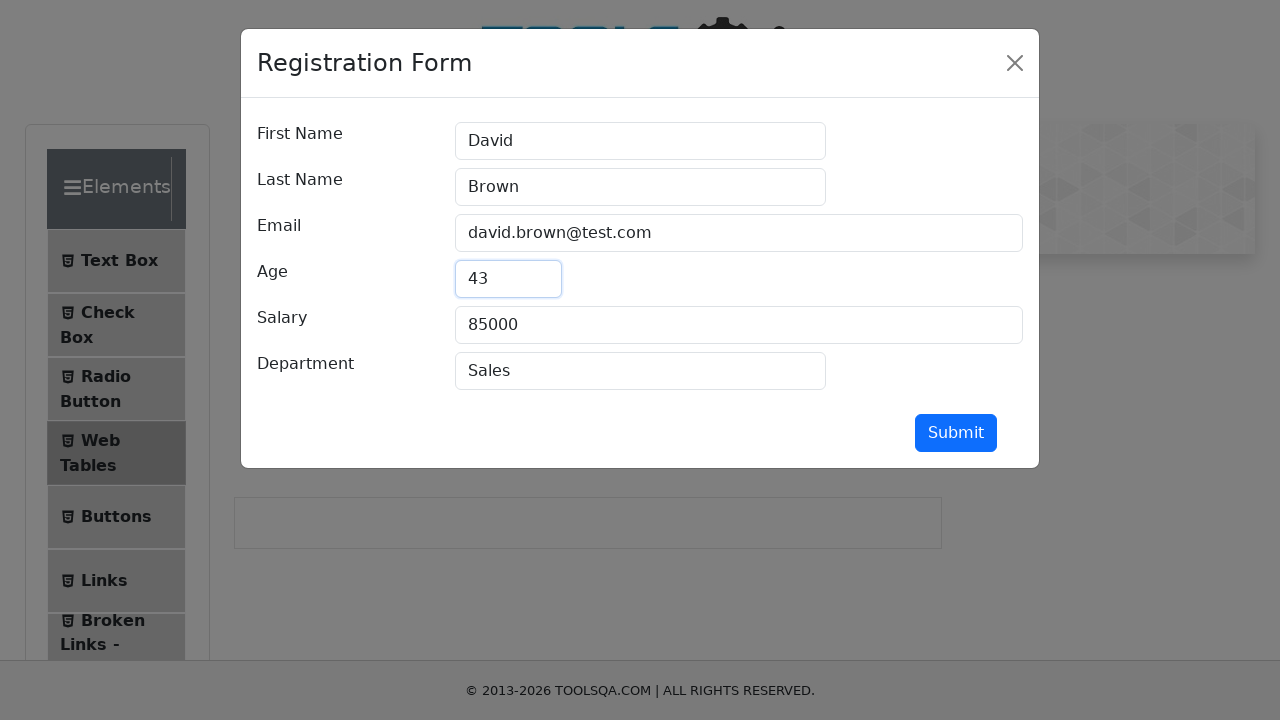

Clicked submit button to save updated person information at (956, 433) on #submit
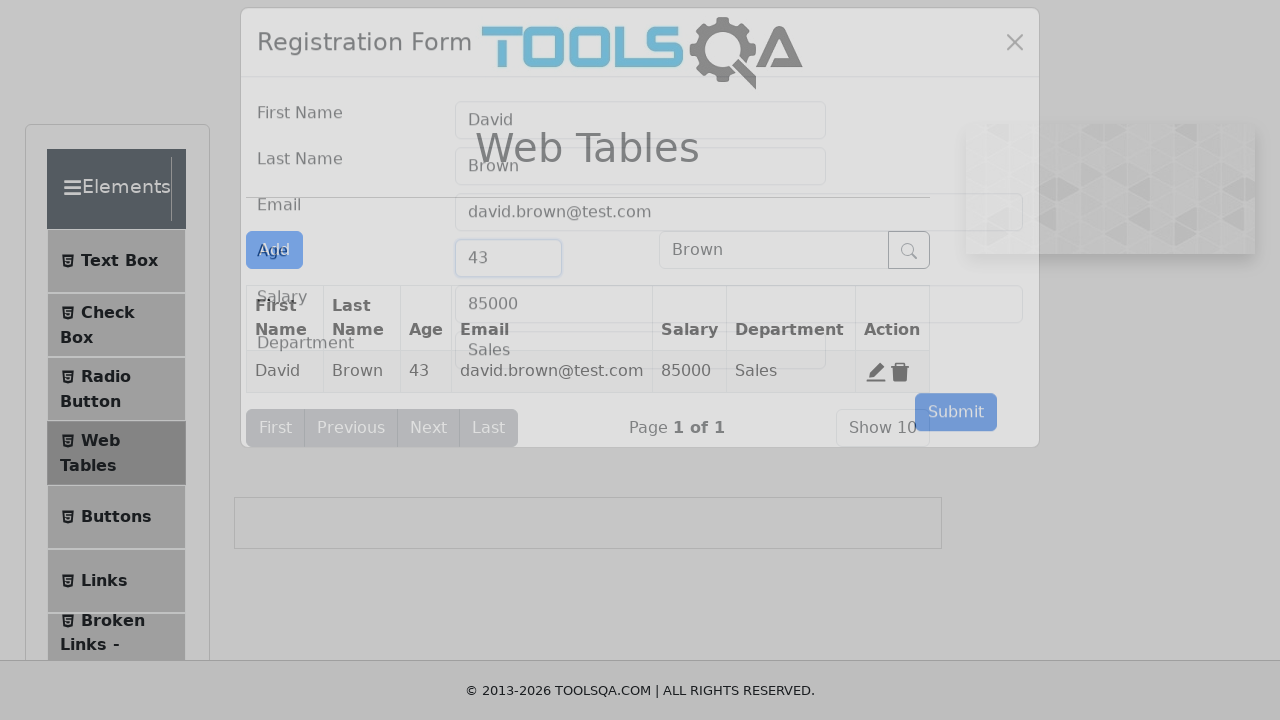

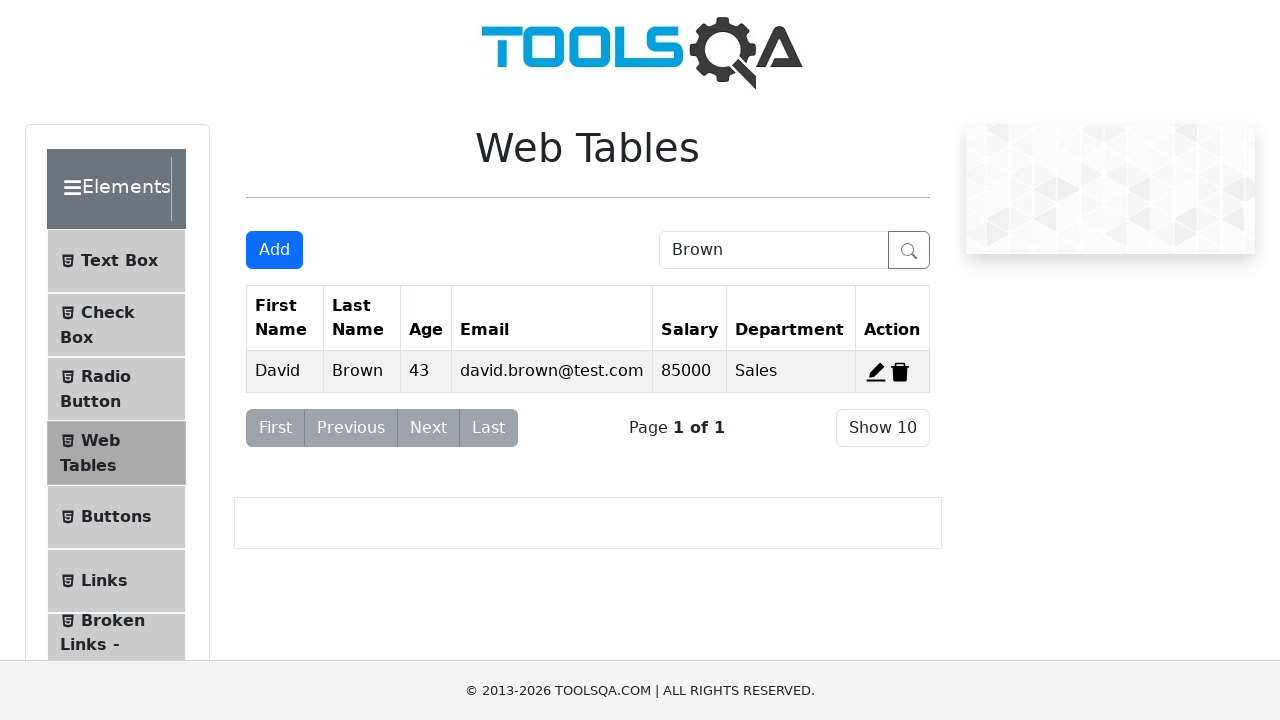